Tests text input functionality by entering text in an input field and clicking a button that updates its label to the entered text

Starting URL: http://uitestingplayground.com/textinput

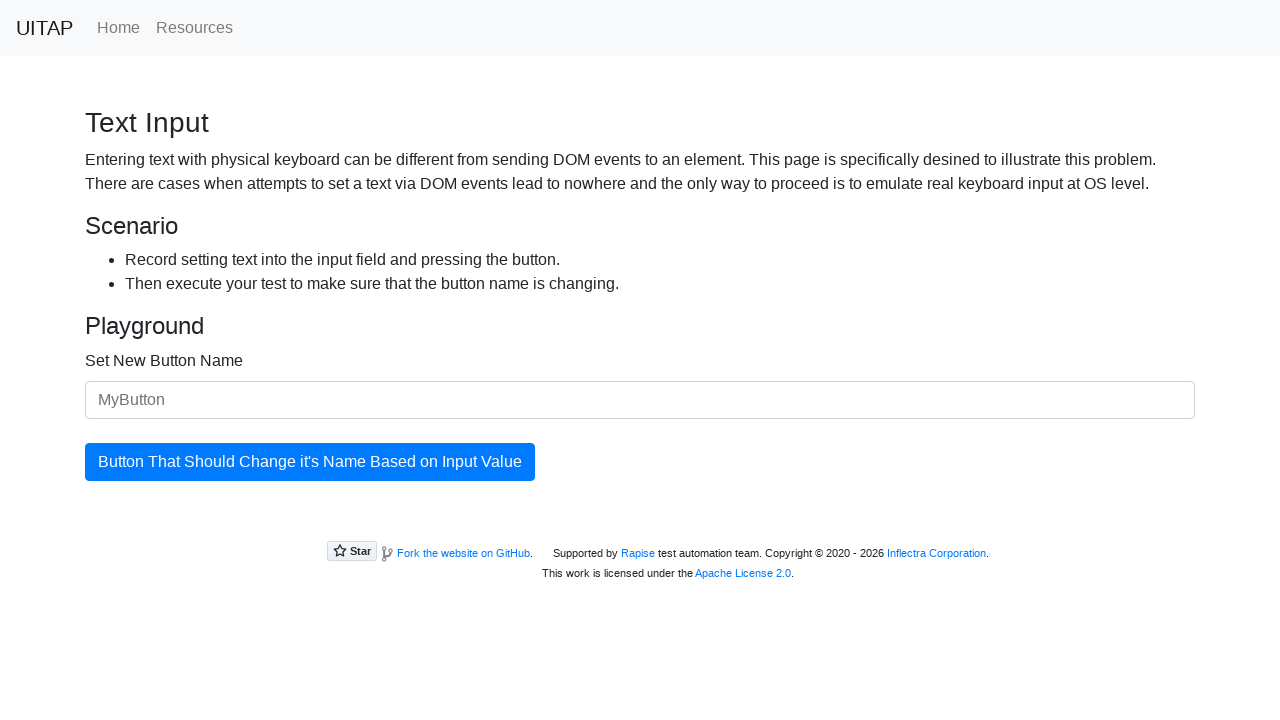

Entered 'SkyPro' in the text input field on #newButtonName
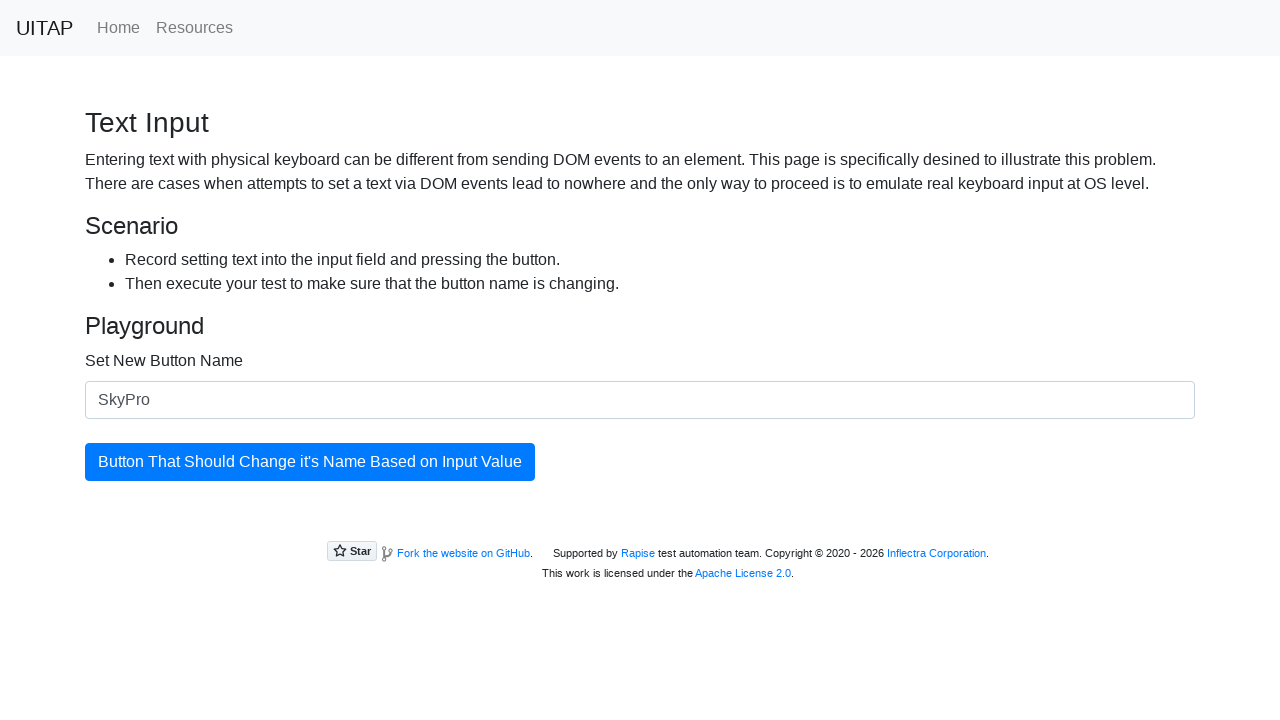

Clicked the button to update its label at (310, 462) on #updatingButton
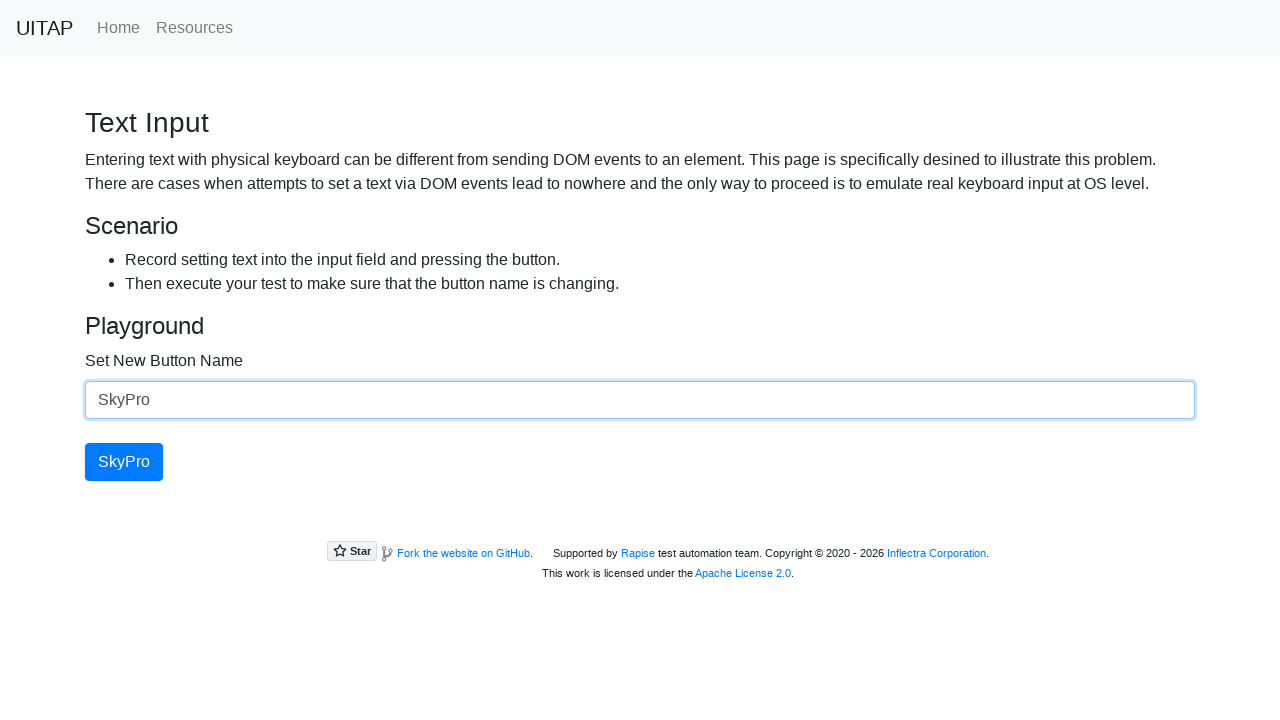

Verified button label updated to 'SkyPro'
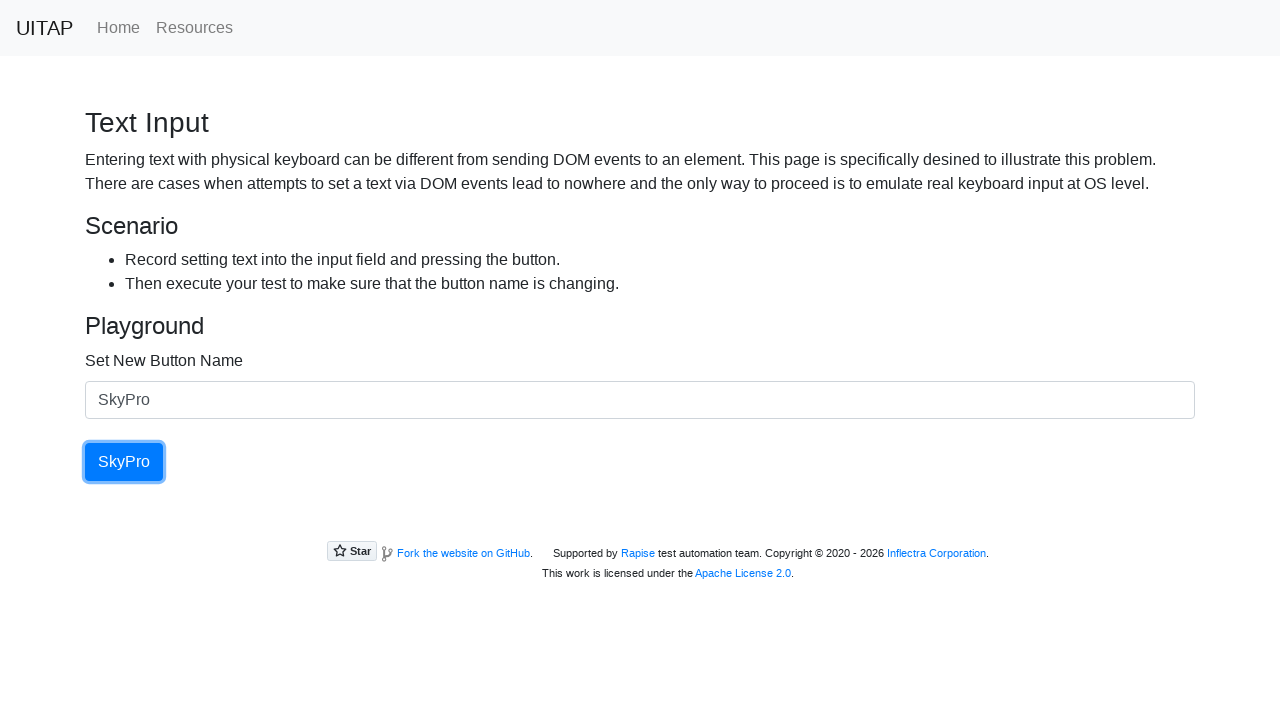

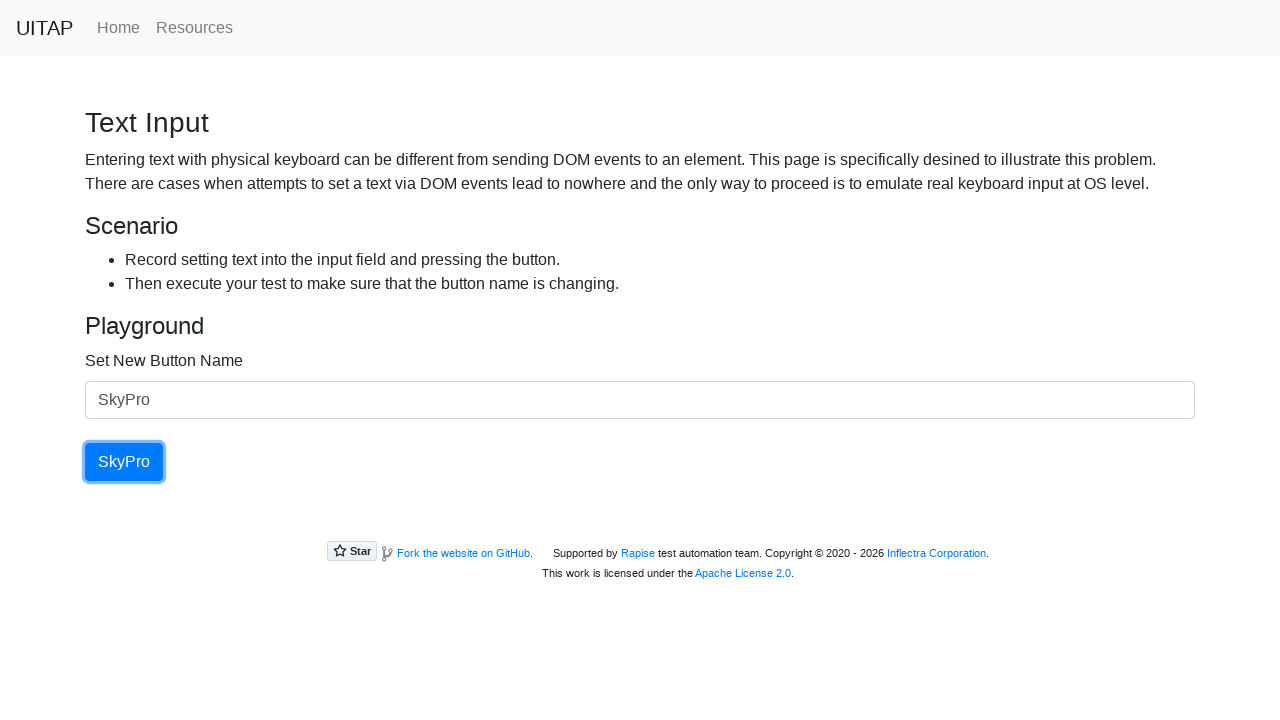